Navigates to RedBus homepage and counts the number of images present on the page

Starting URL: https://www.redbus.in/

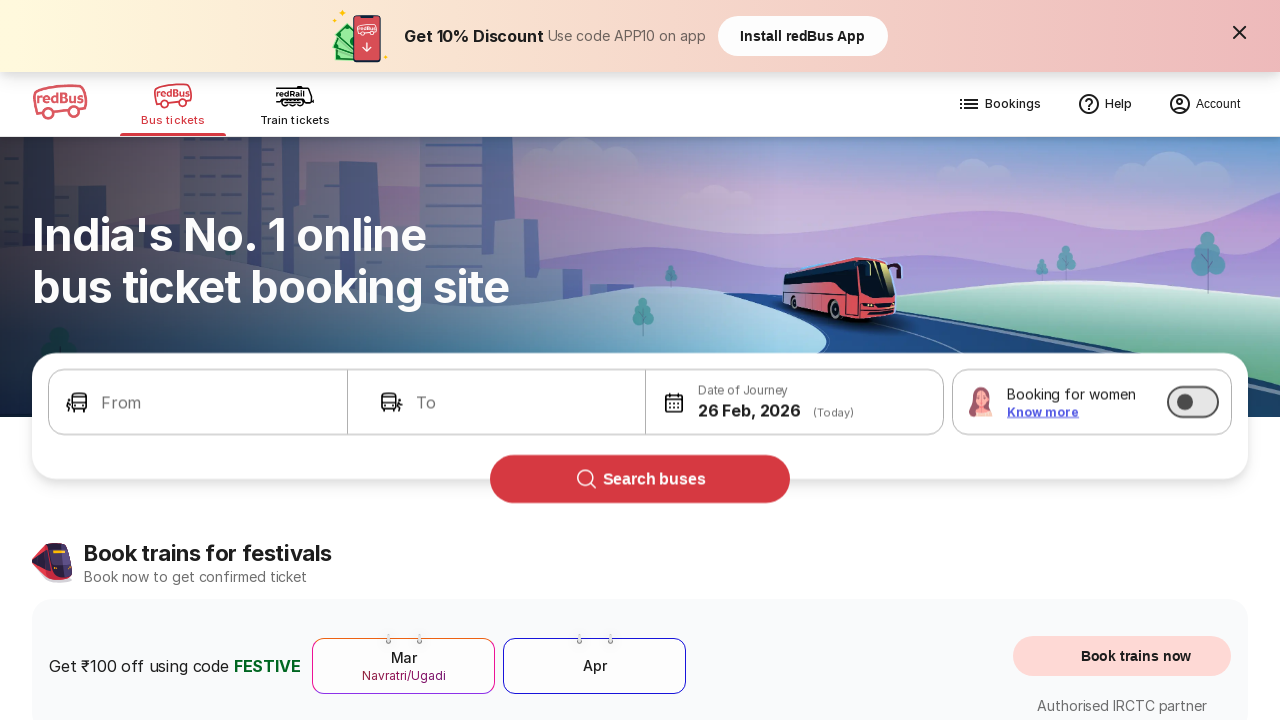

Waited for RedBus homepage to fully load (networkidle state)
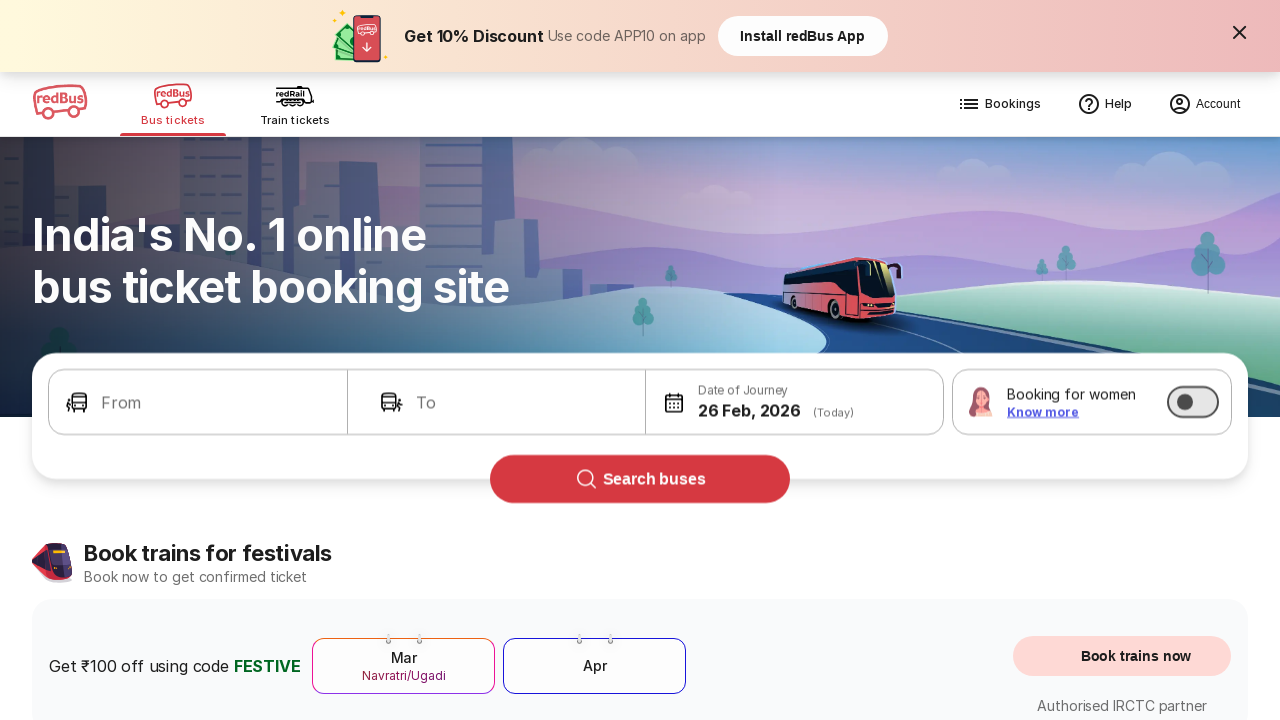

Retrieved all image elements from the page
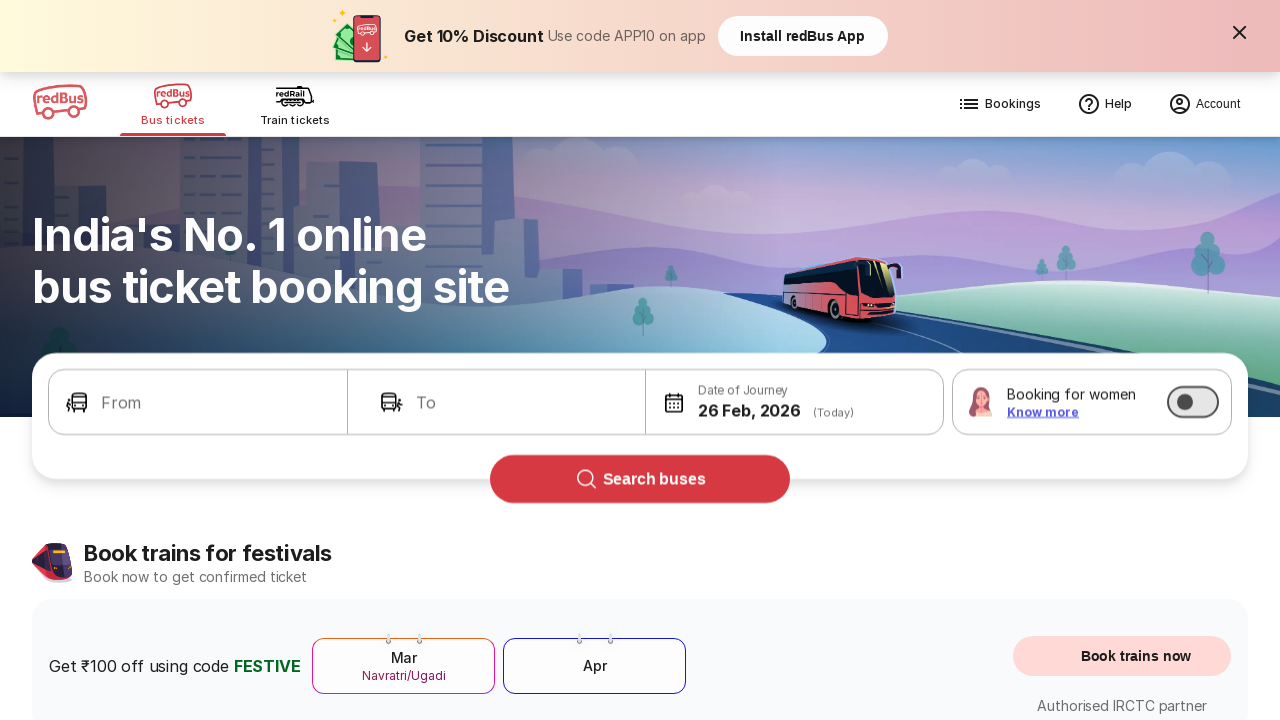

Counted total images on RedBus homepage: 91
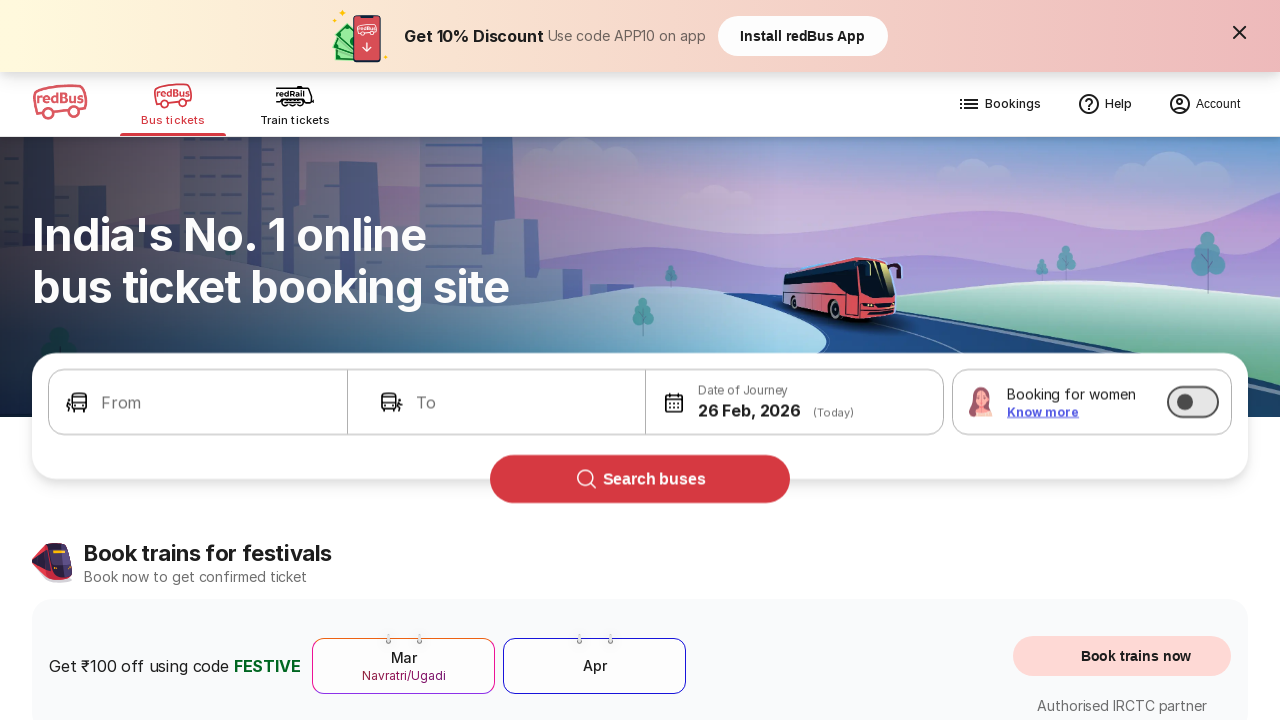

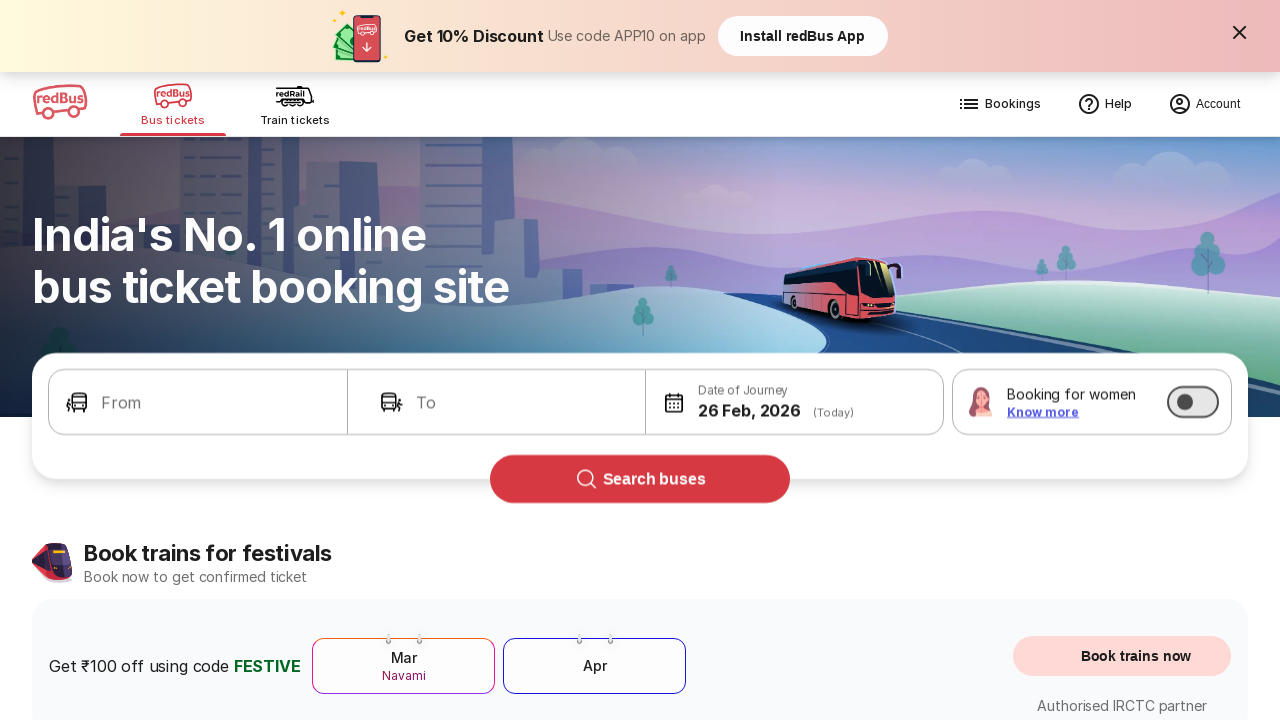